Tests multiple window handling by navigating to a page, clicking a link that opens a new window, and switching between windows to validate titles

Starting URL: https://loopcamp.vercel.app/

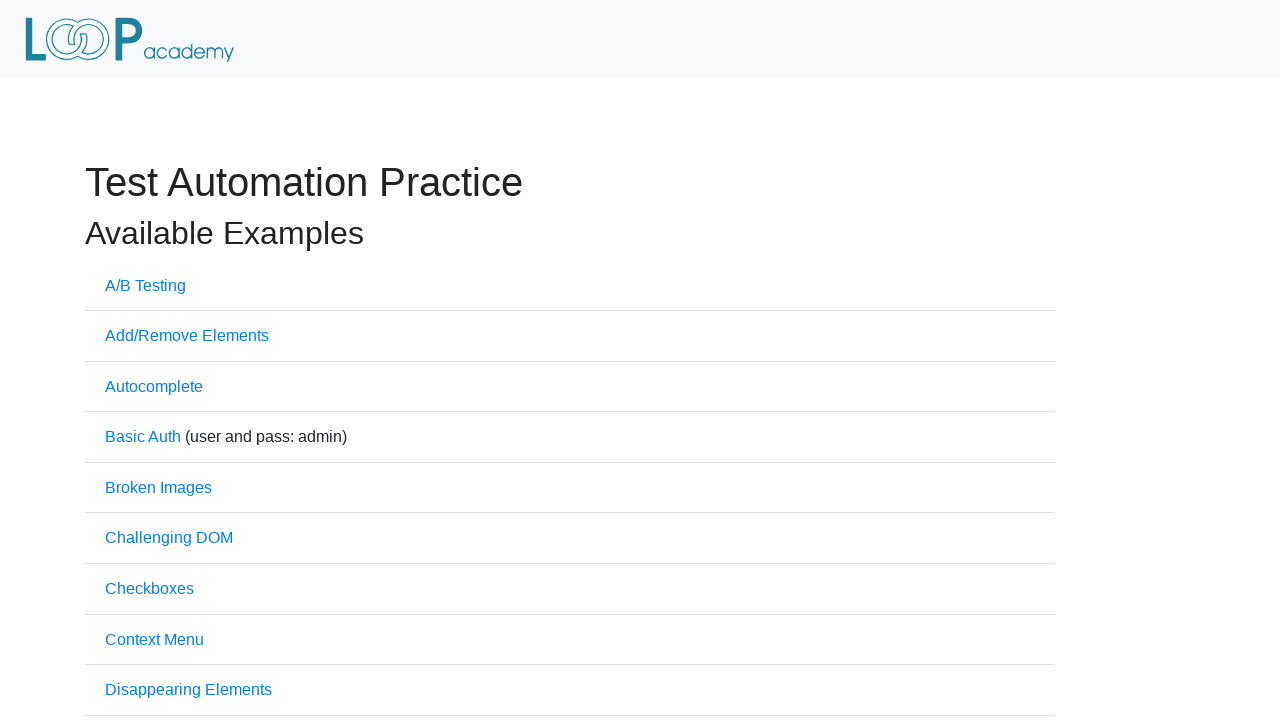

Clicked on Multiple Windows link at (168, 360) on a[href='windows.html']
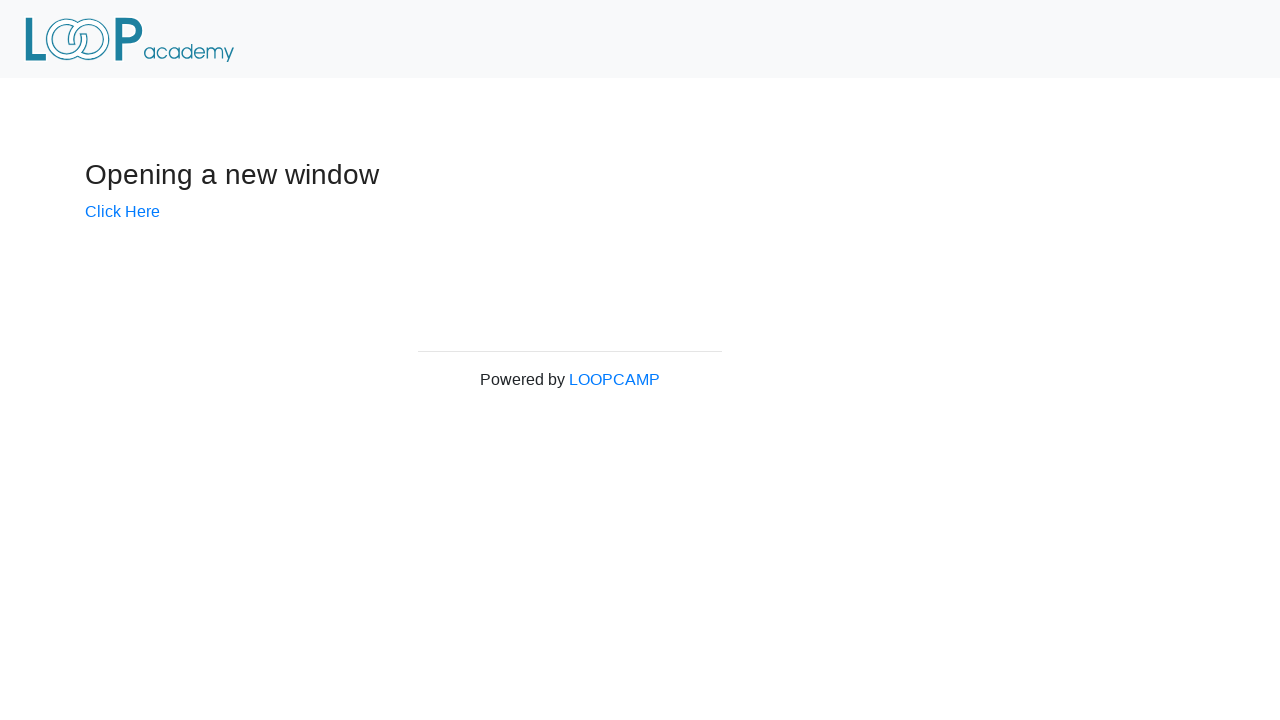

Waited for page to load and 'Powered by Loopcamp' section appeared
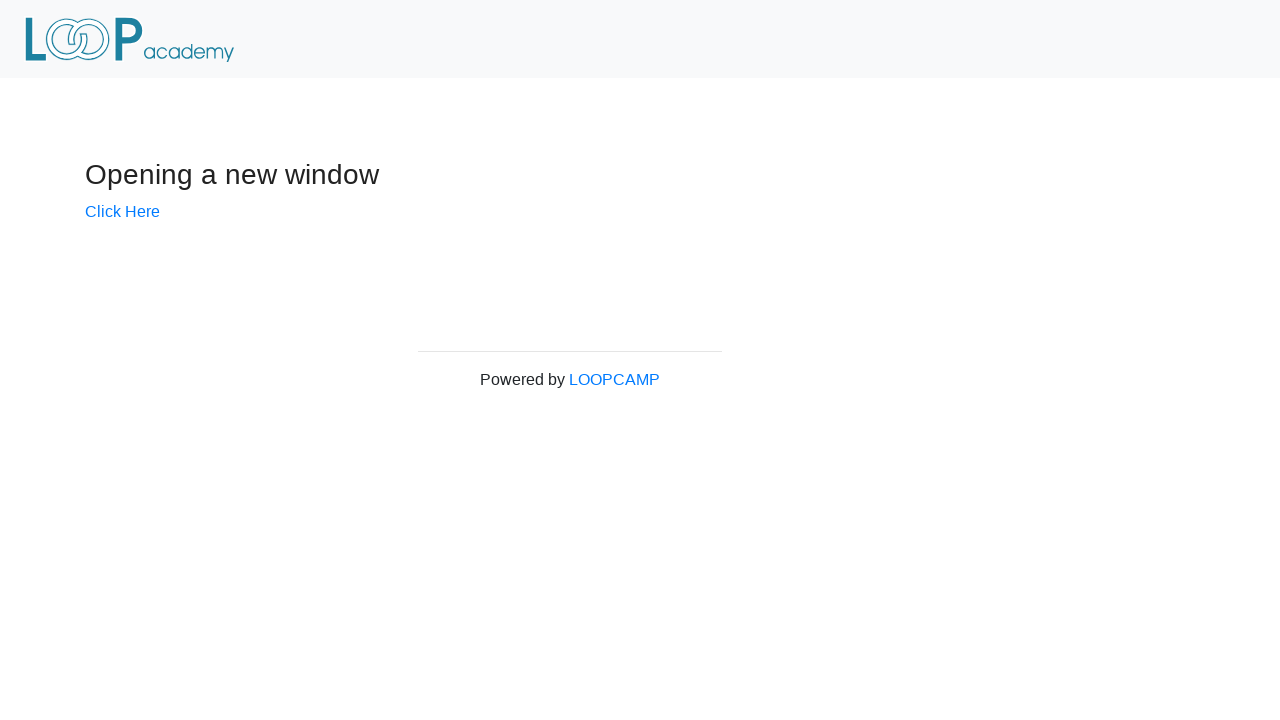

Verified page title is 'Windows'
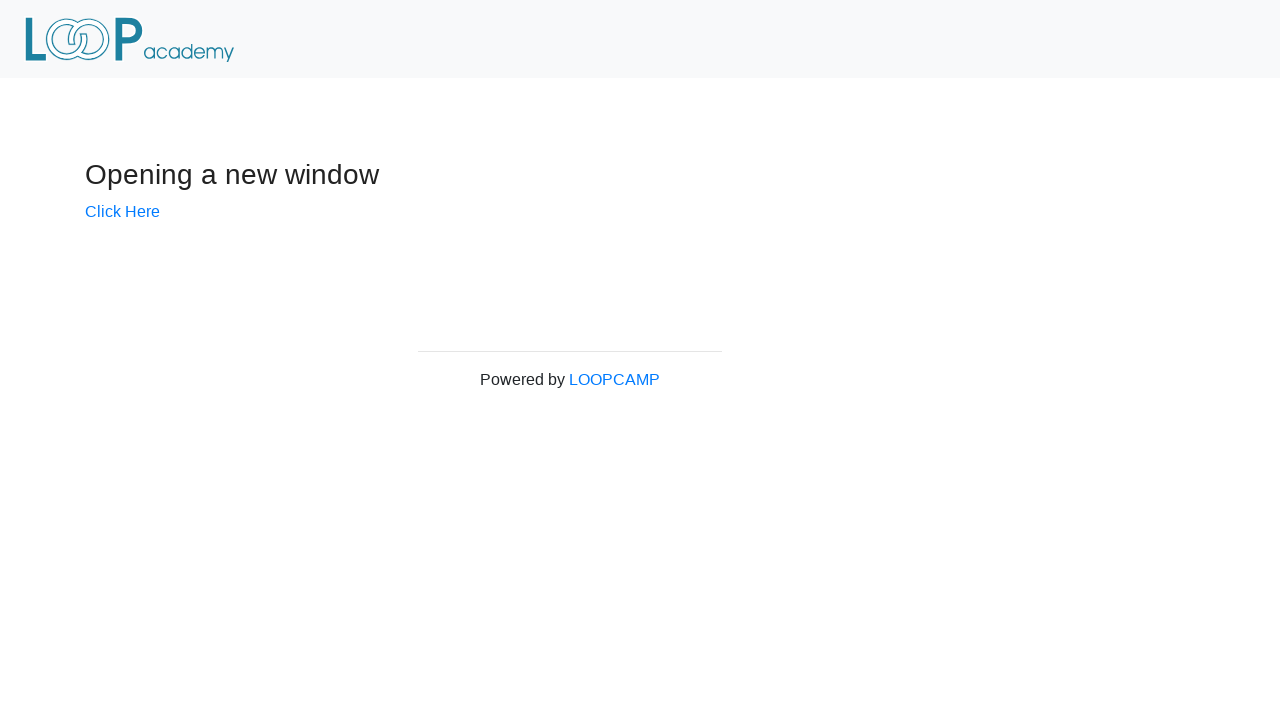

Clicked link that opened a new window at (122, 211) on a[href='windows/new.html']
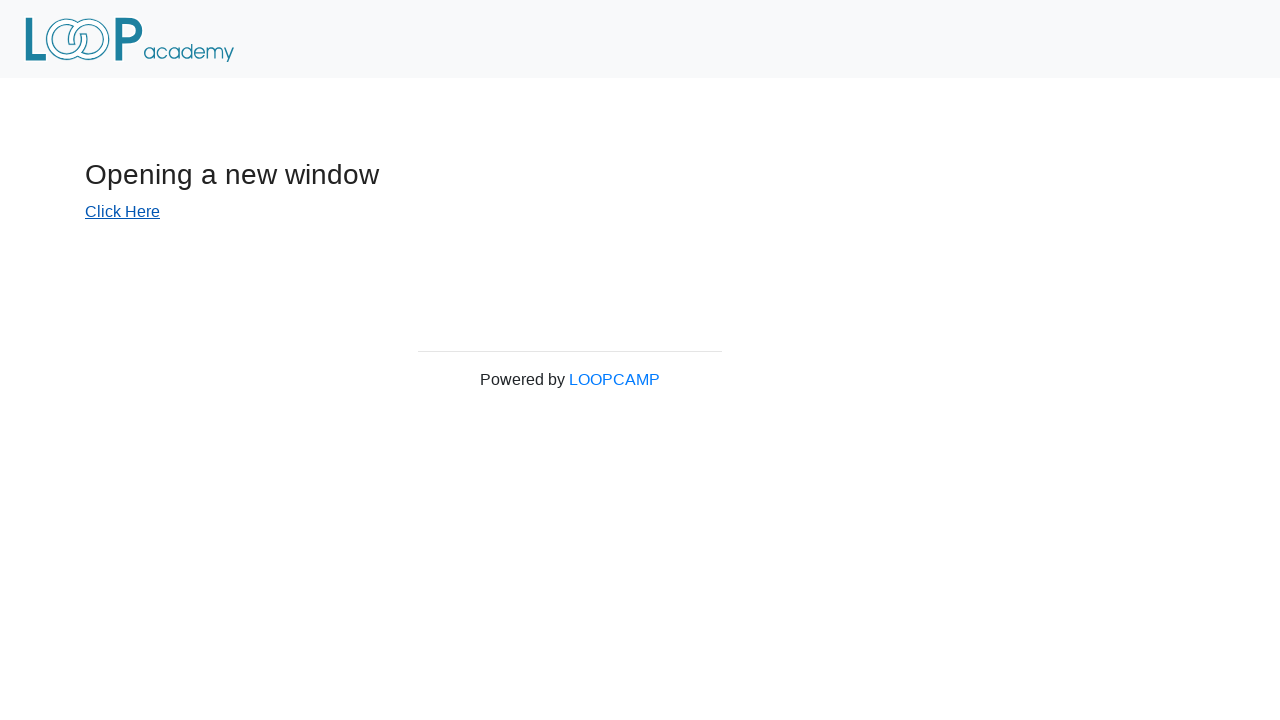

New window loaded successfully
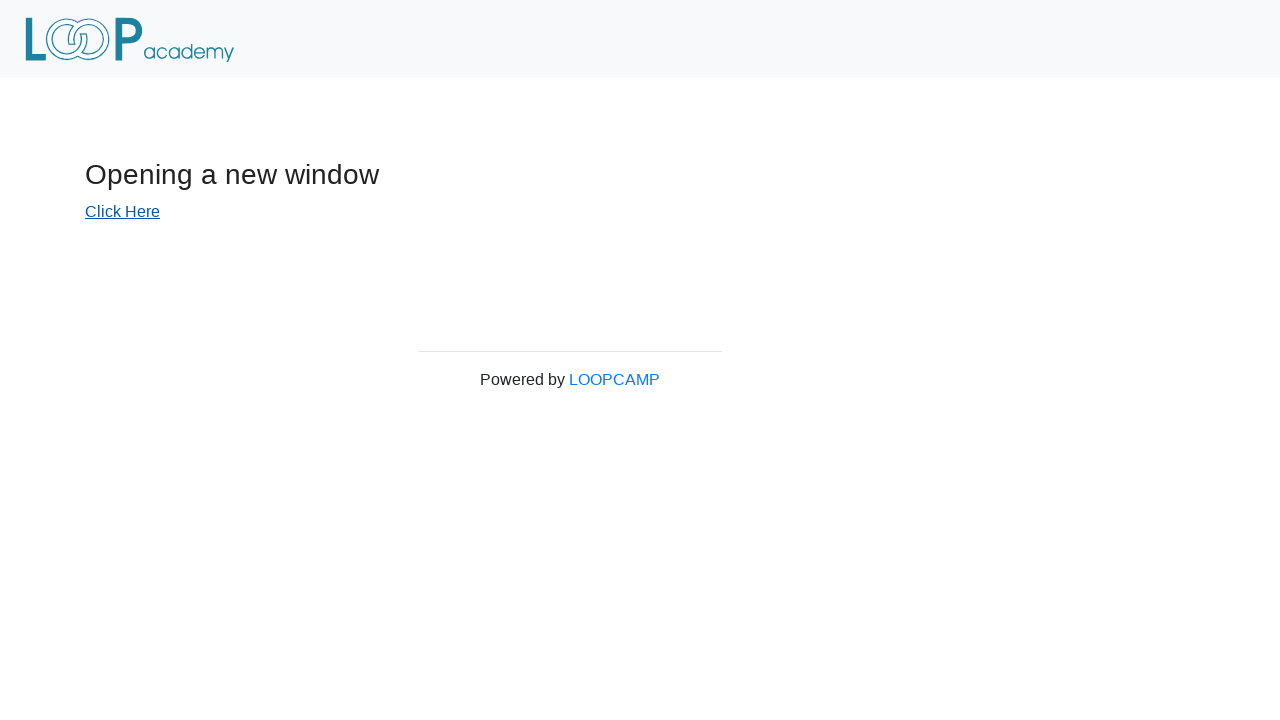

Captured new window title: New Window
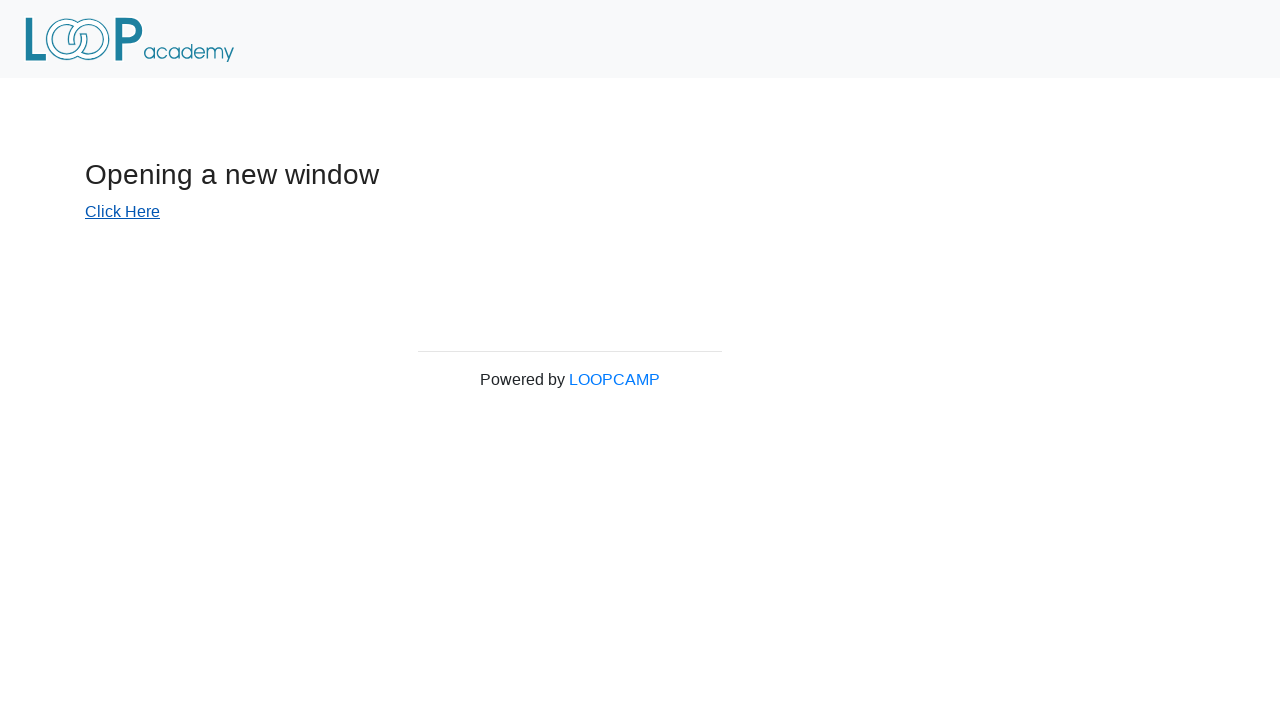

Closed the new window
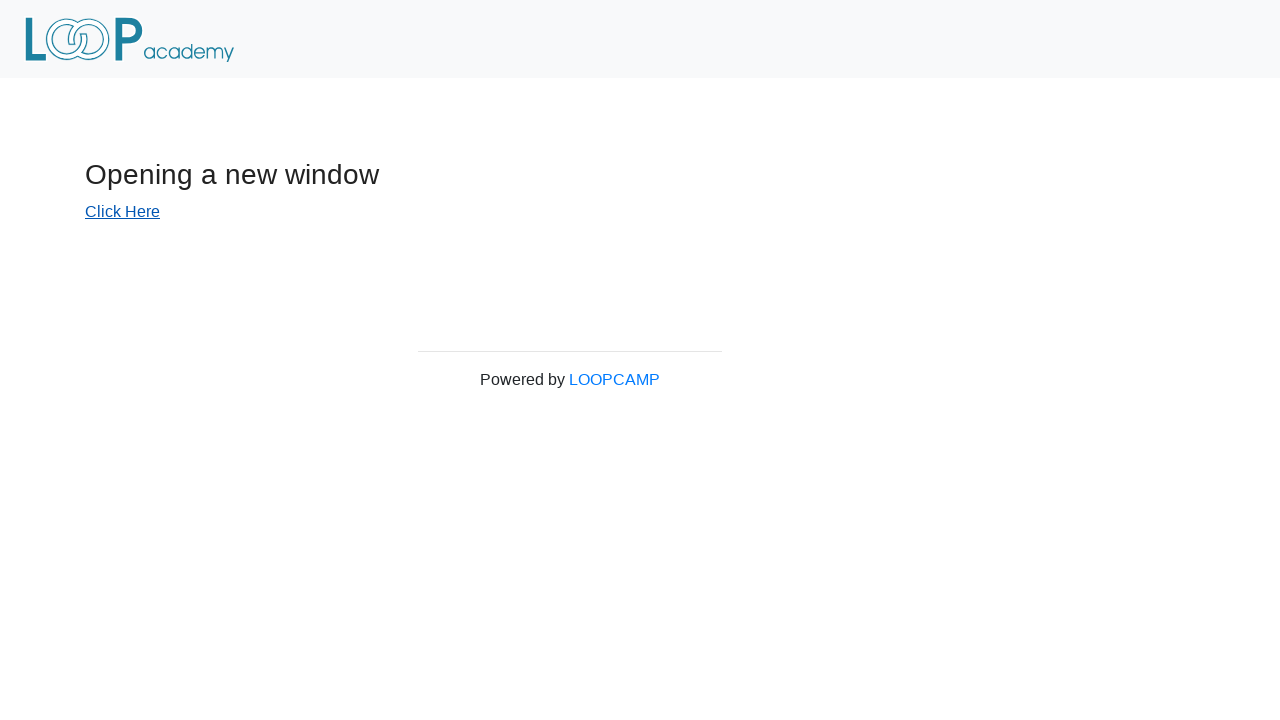

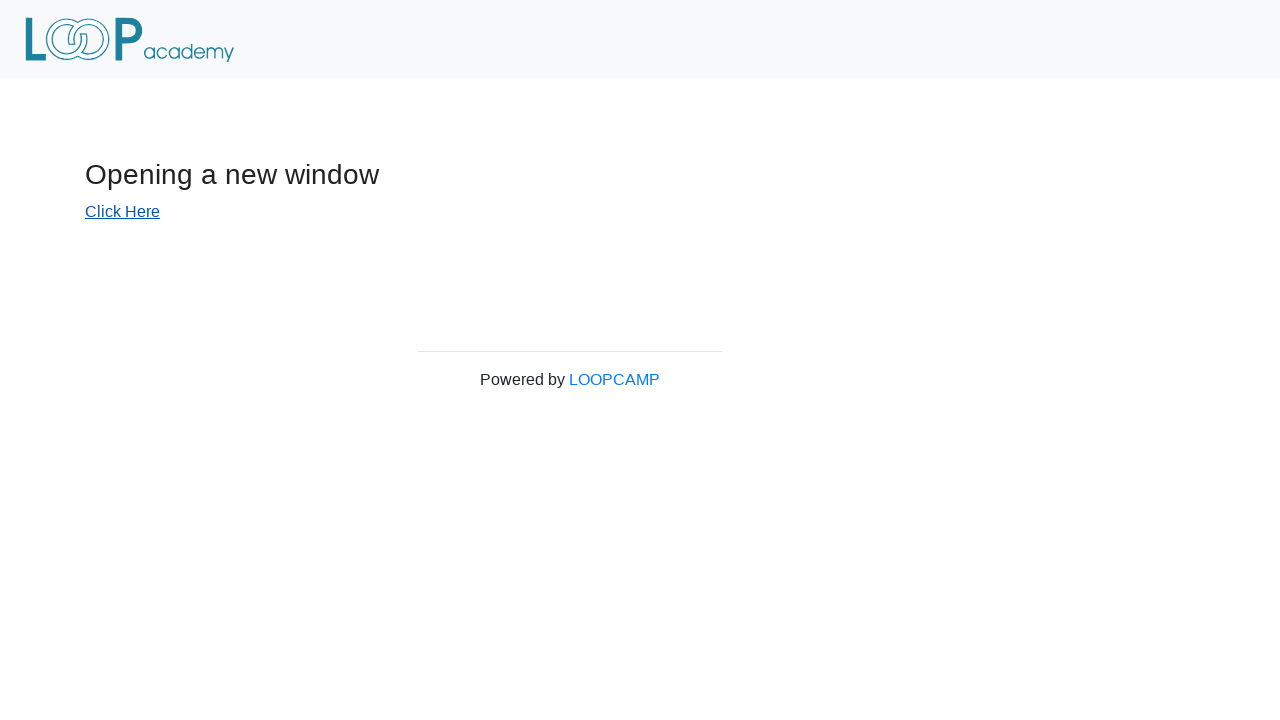